Tests that new todo items are appended to the bottom of the list and counter shows correct count

Starting URL: https://demo.playwright.dev/todomvc

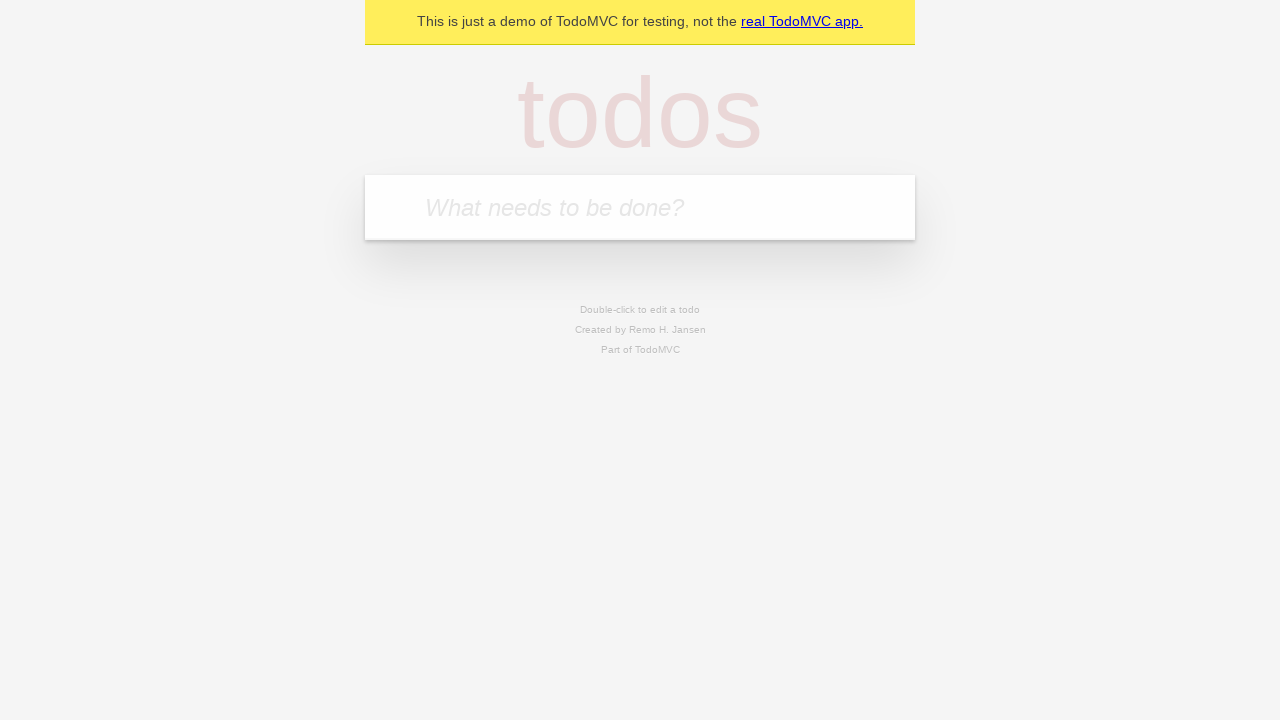

Filled new todo input with 'buy some cheese' on .new-todo
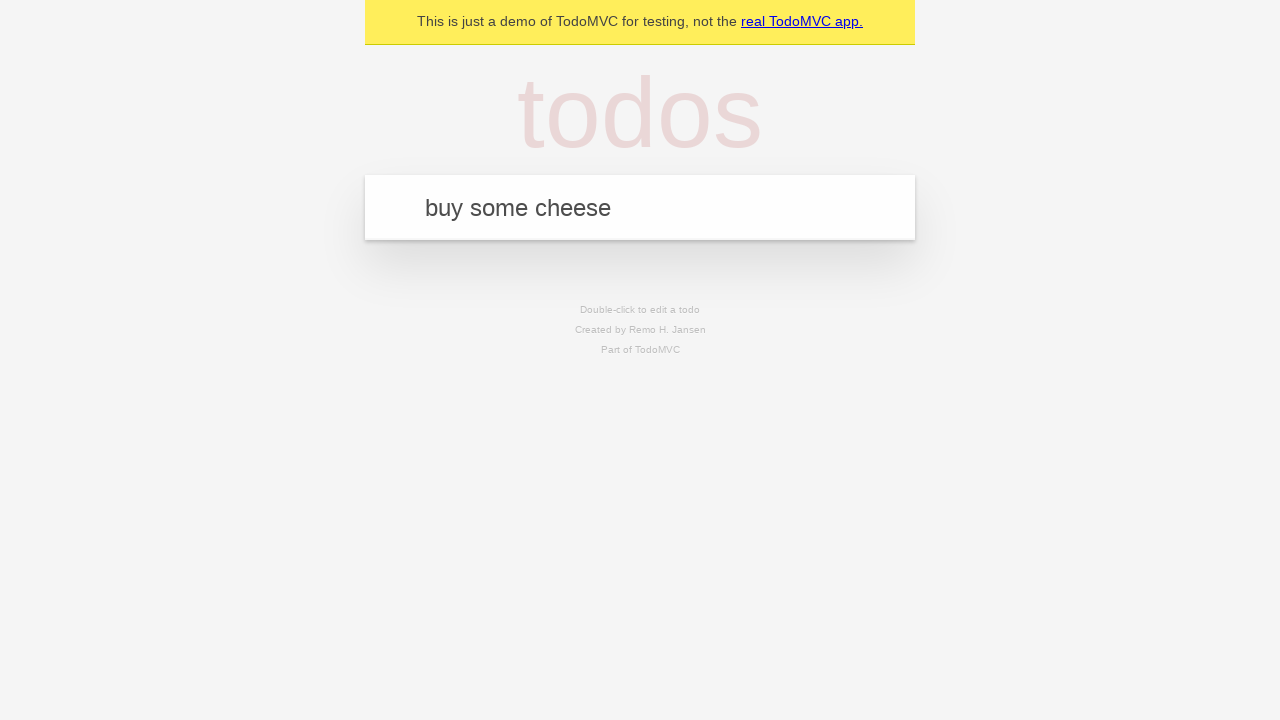

Pressed Enter to add first todo item on .new-todo
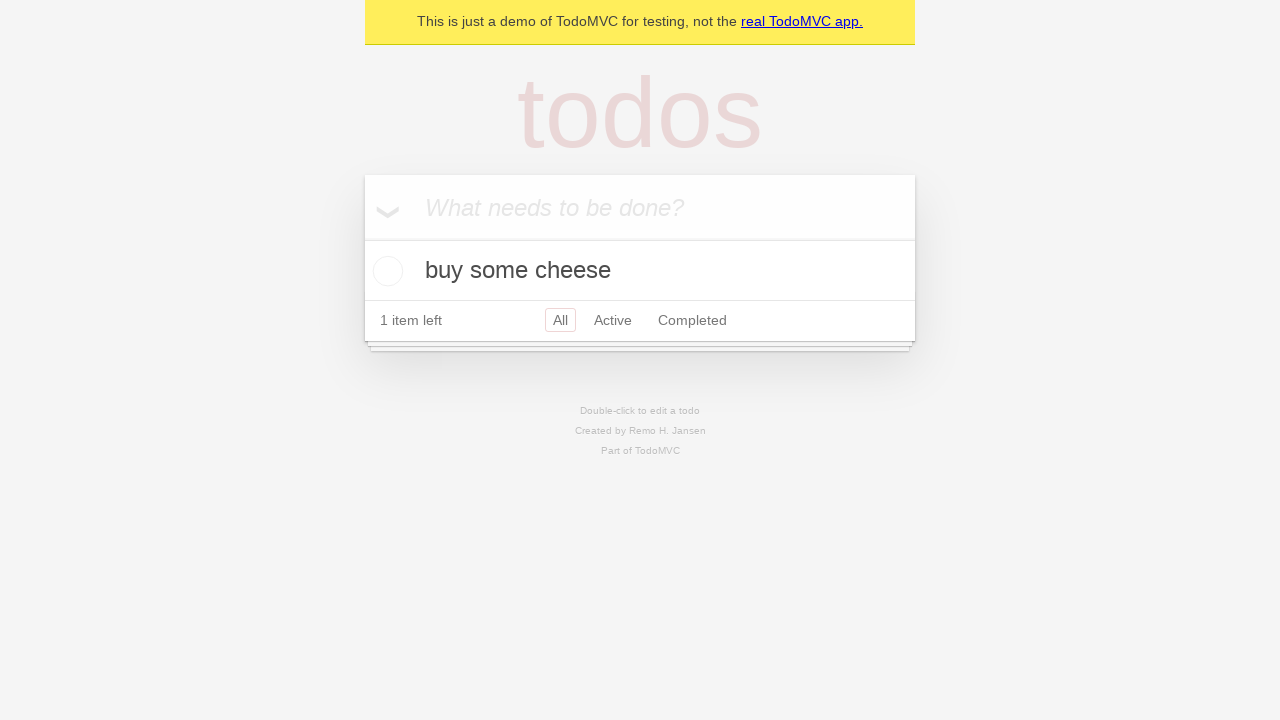

Filled new todo input with 'feed the cat' on .new-todo
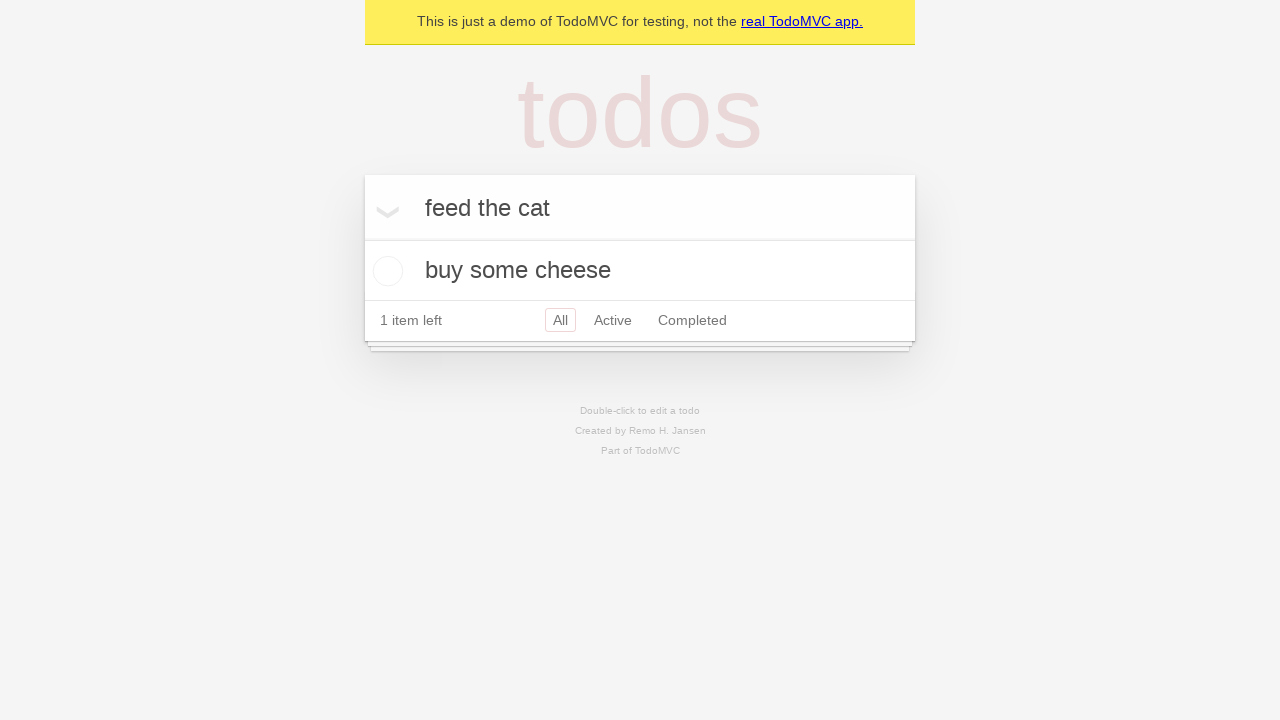

Pressed Enter to add second todo item on .new-todo
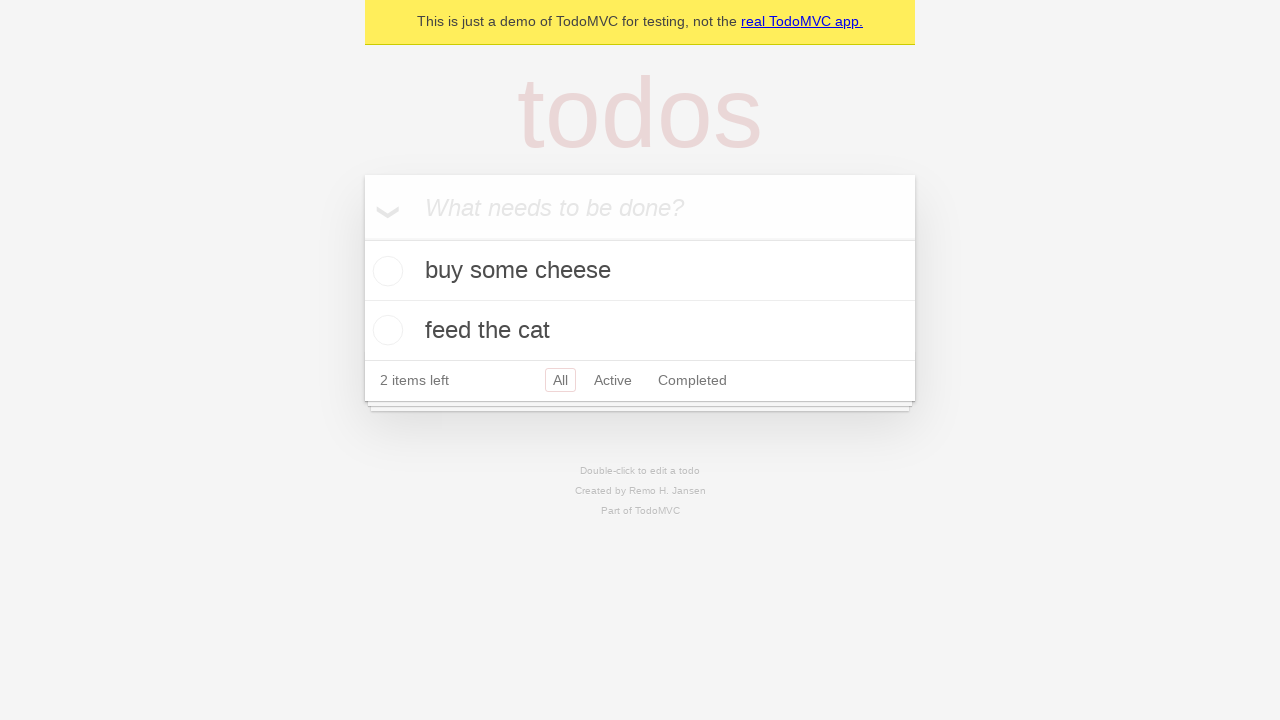

Filled new todo input with 'book a doctors appointment' on .new-todo
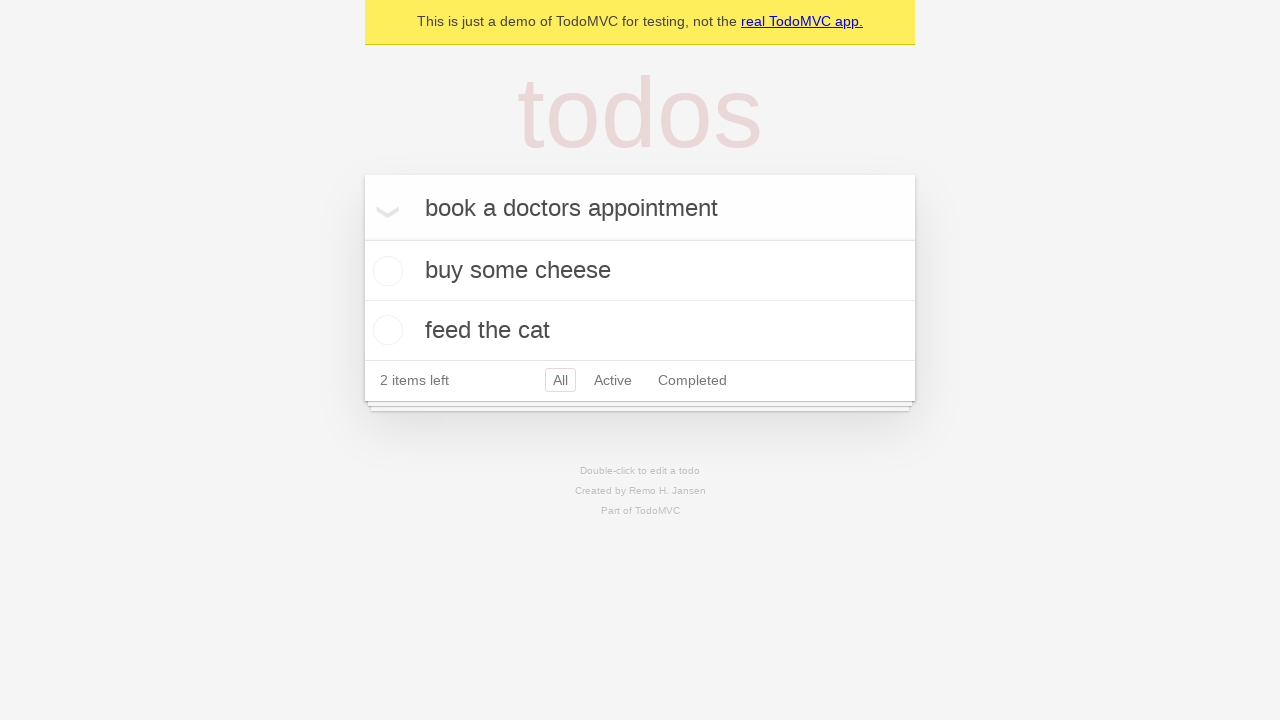

Pressed Enter to add third todo item on .new-todo
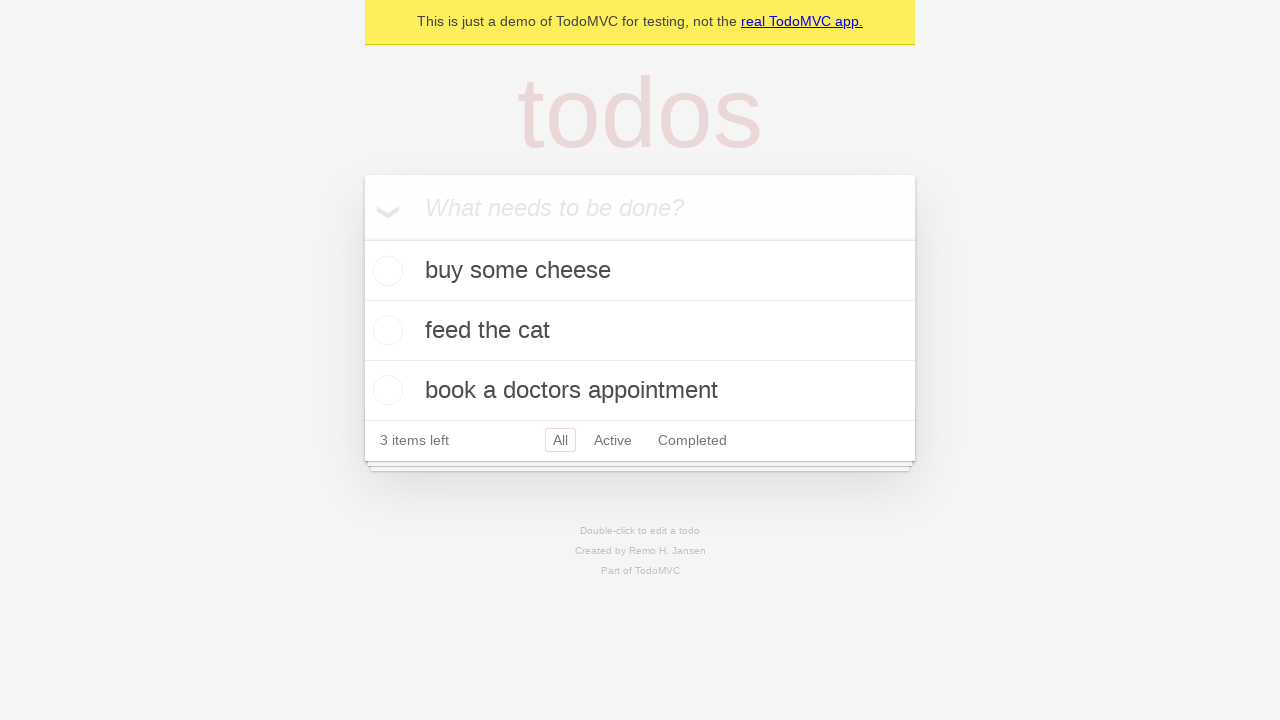

Verified todo counter displays 3 items
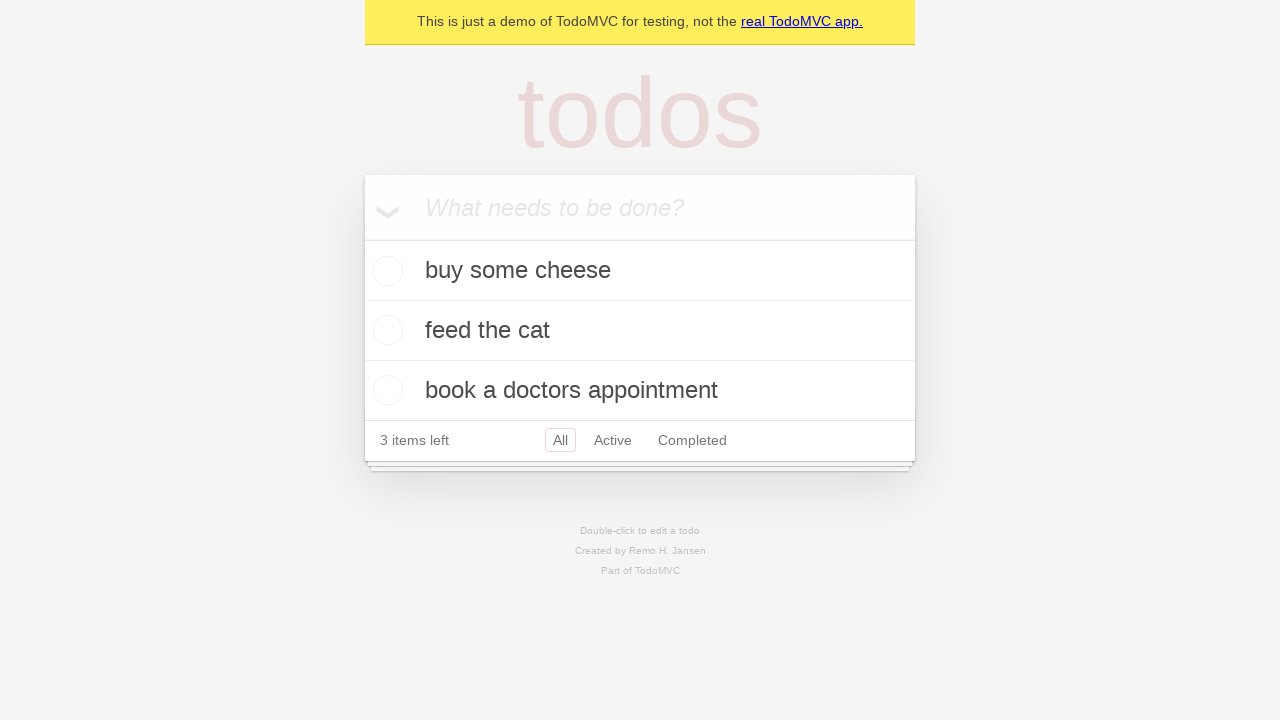

Verified all three todo items are present in the list
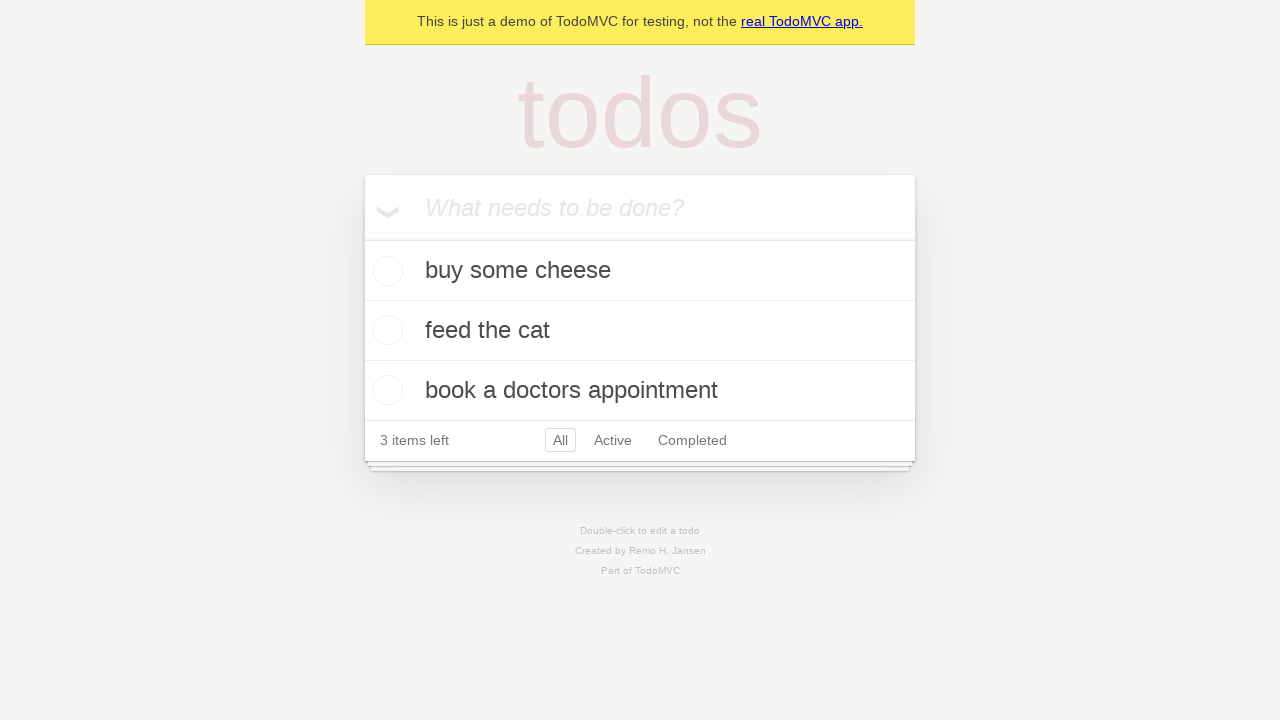

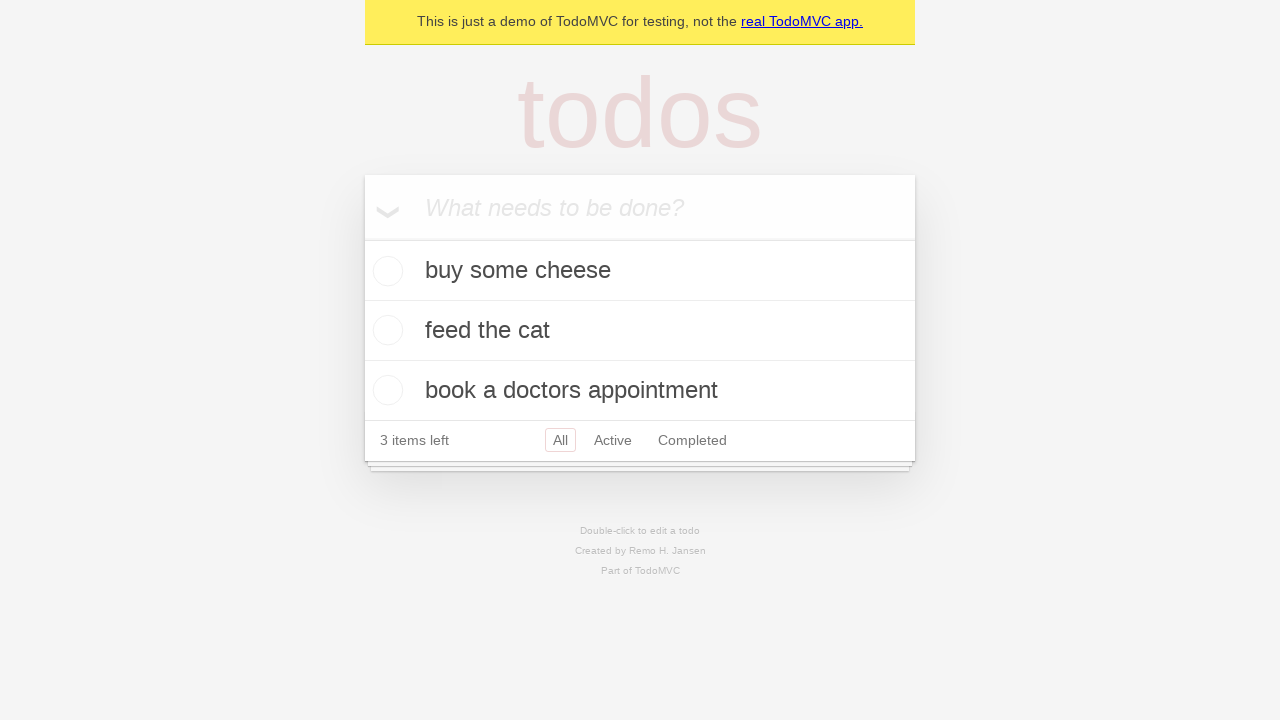